Tests GitHub search functionality by searching for a specific repository, navigating to it, and verifying an issue exists in the Issues tab

Starting URL: https://github.com

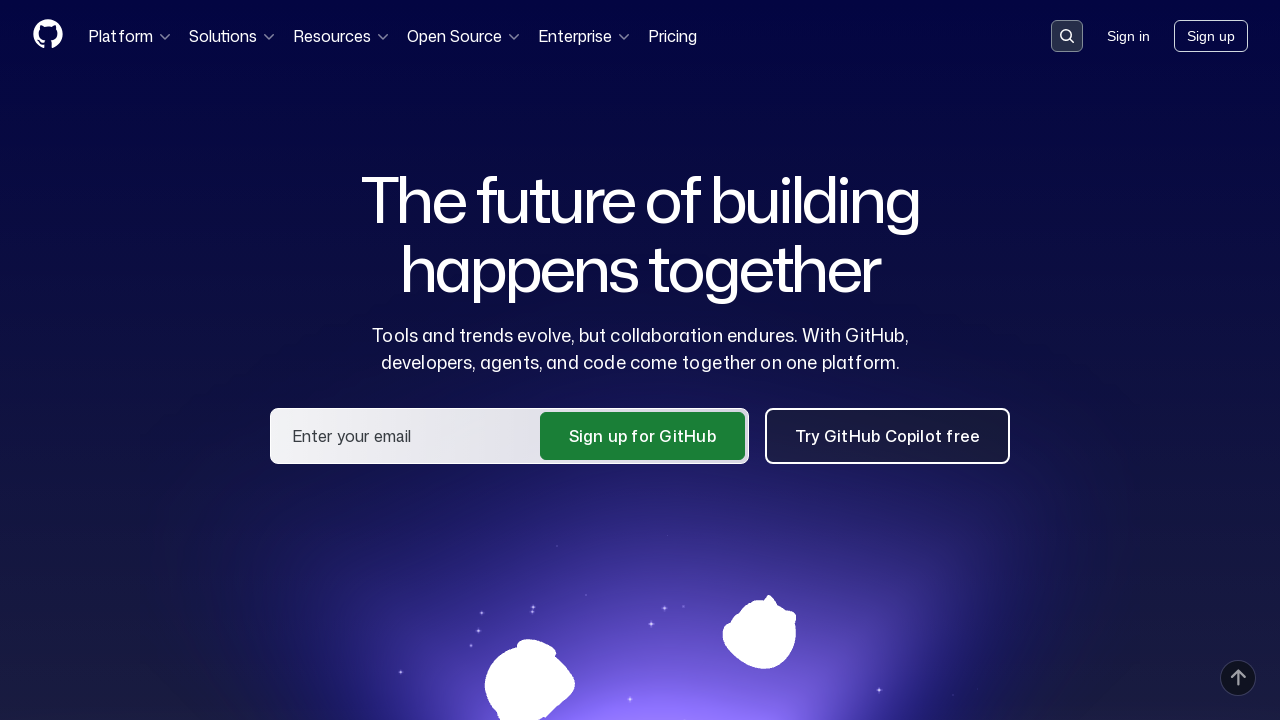

Clicked on the search input container at (1067, 36) on .search-input-container
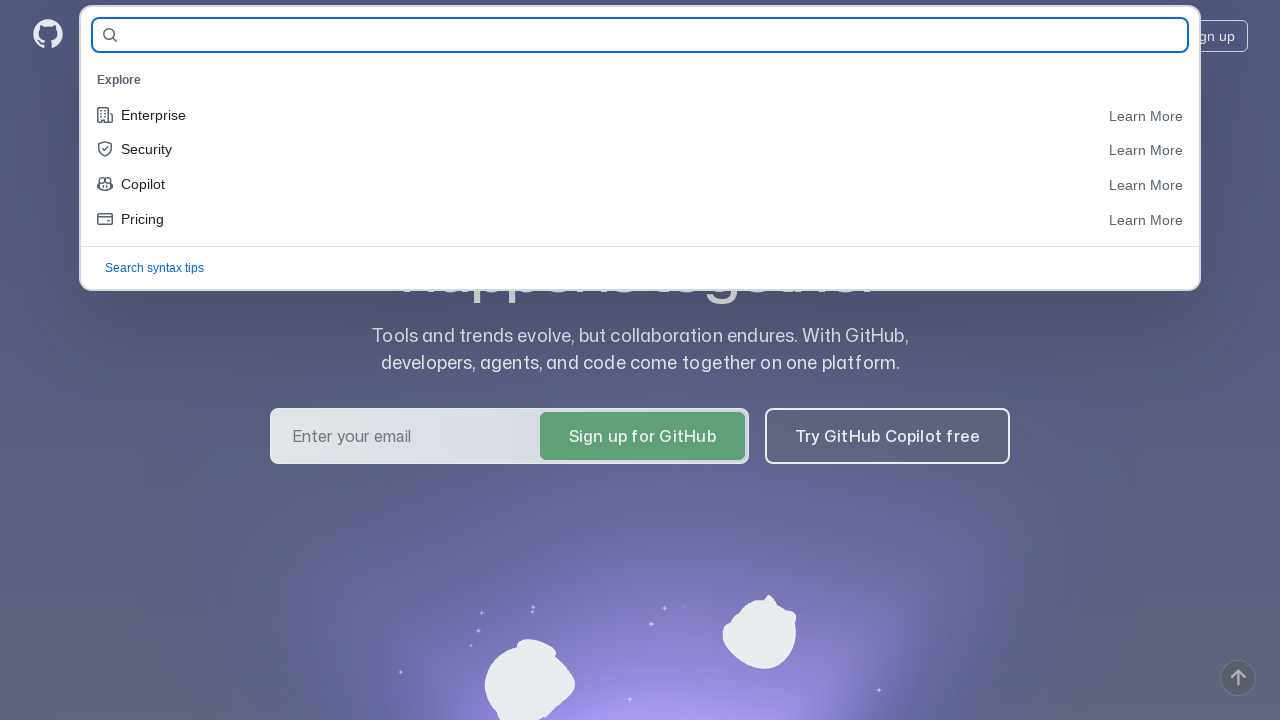

Filled search field with repository name 'OJIbKa07/demoqa_tests_36' on #query-builder-test
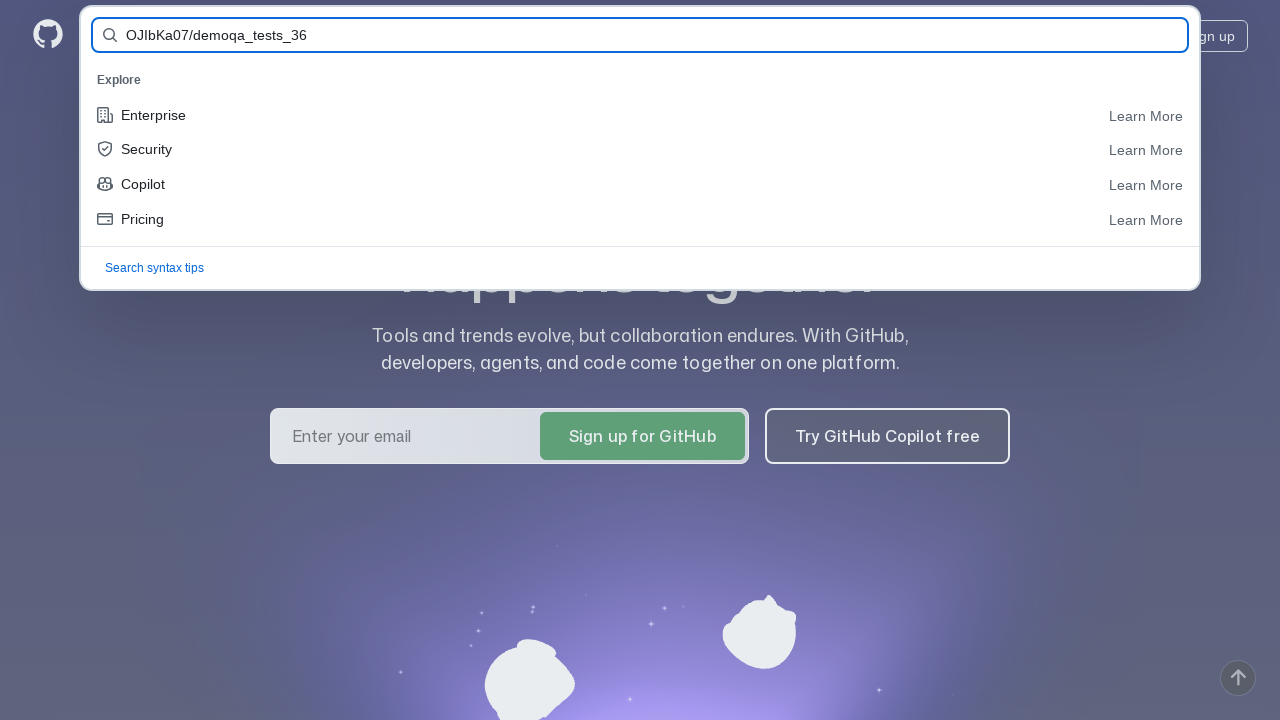

Submitted search form by pressing Enter on #query-builder-test
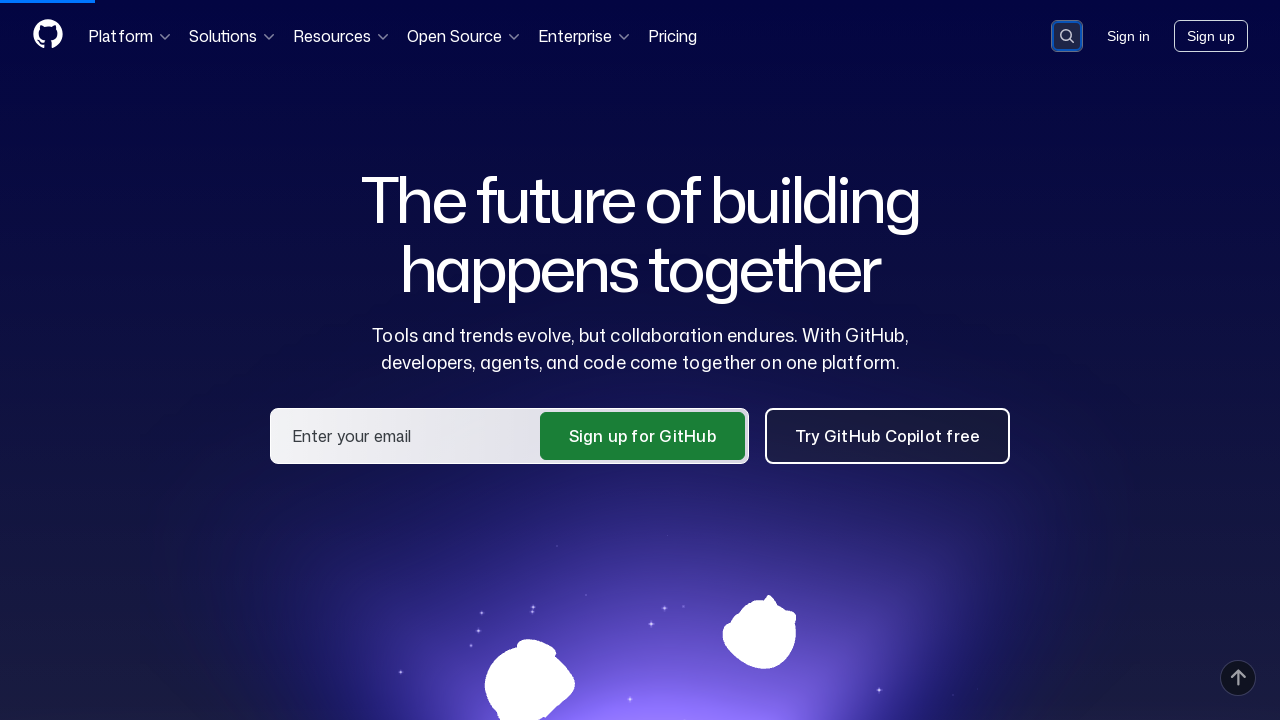

Clicked on the repository link 'OJIbKa07/demoqa_tests_36' in search results at (474, 161) on a:has-text('OJIbKa07/demoqa_tests_36')
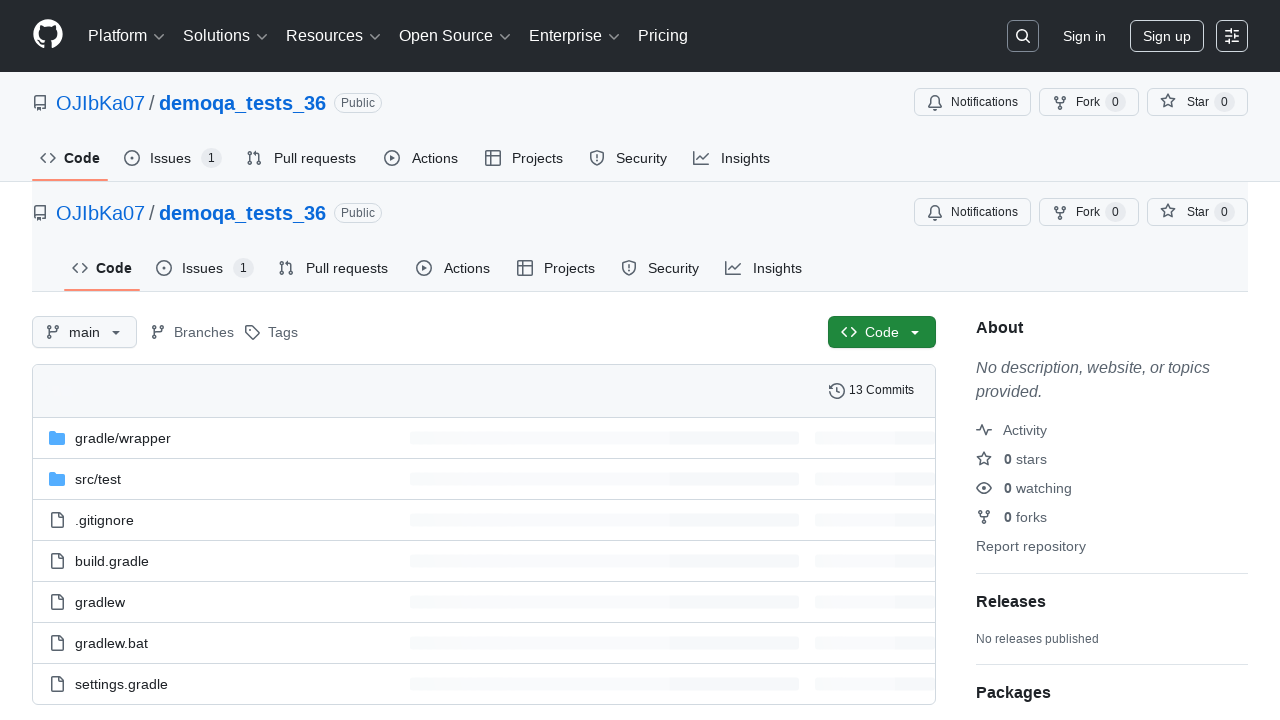

Clicked on the Issues tab at (173, 158) on #issues-tab
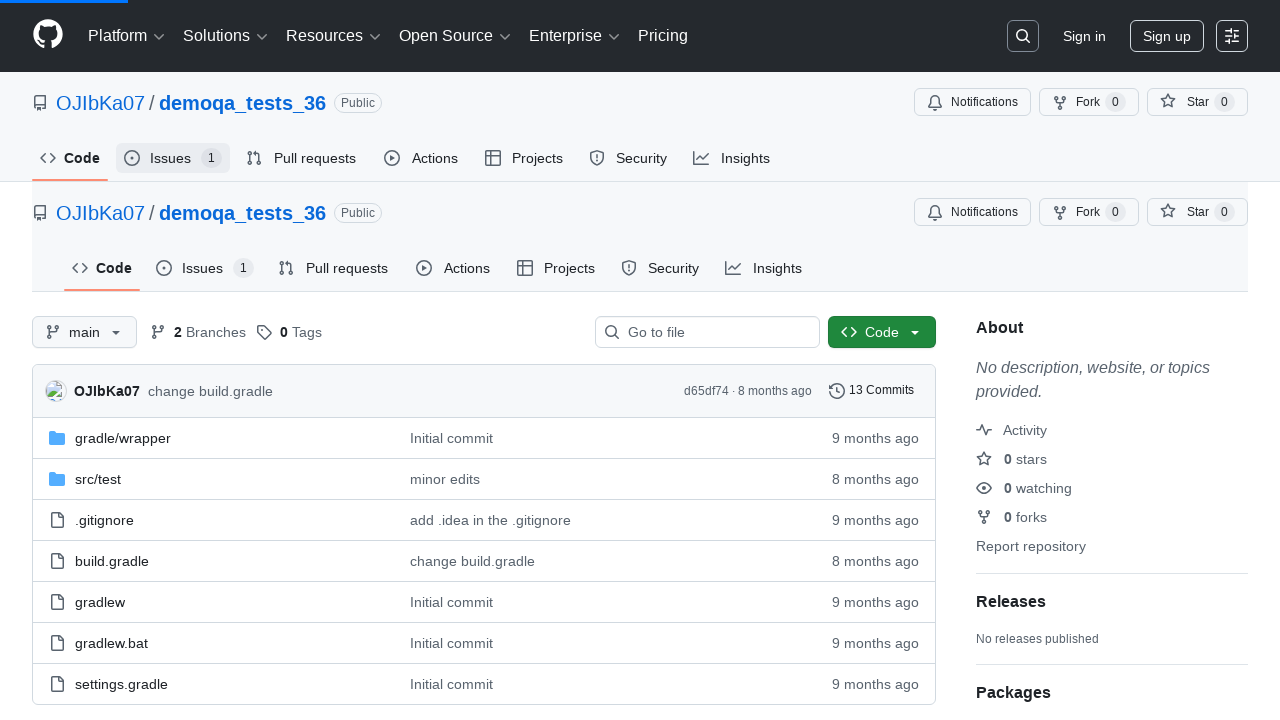

Verified that issue #1 exists in the Issues tab
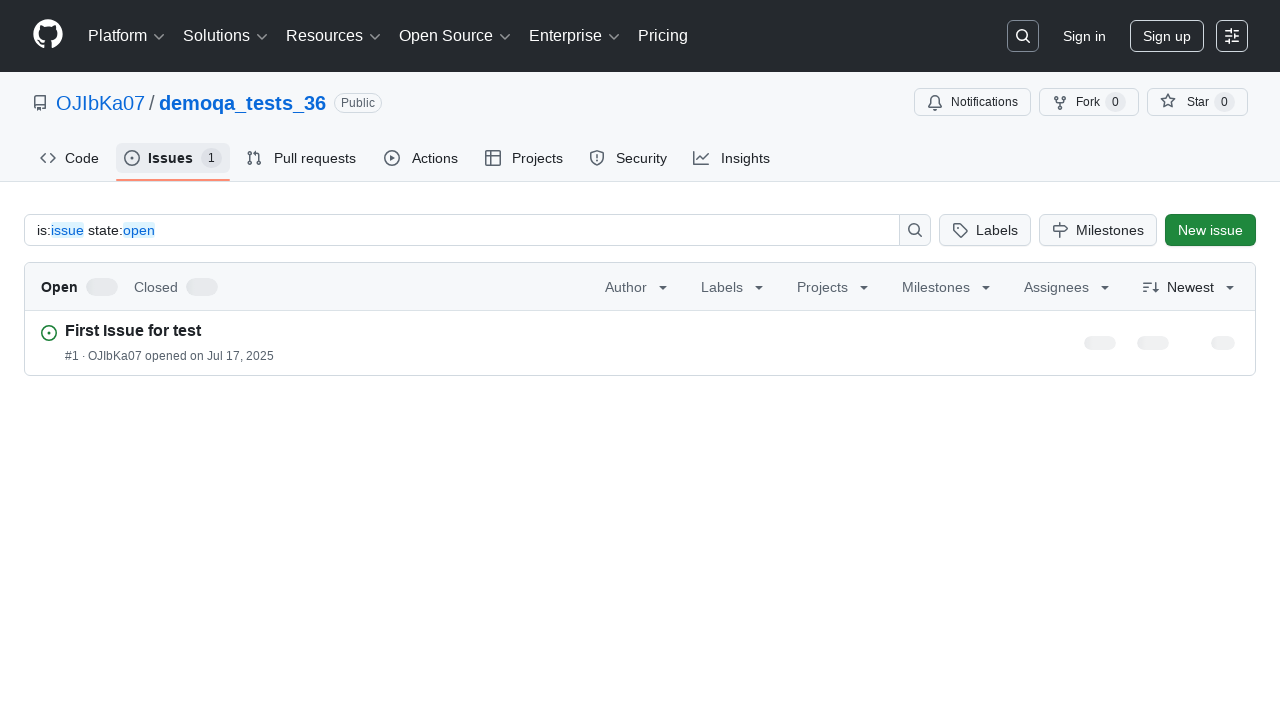

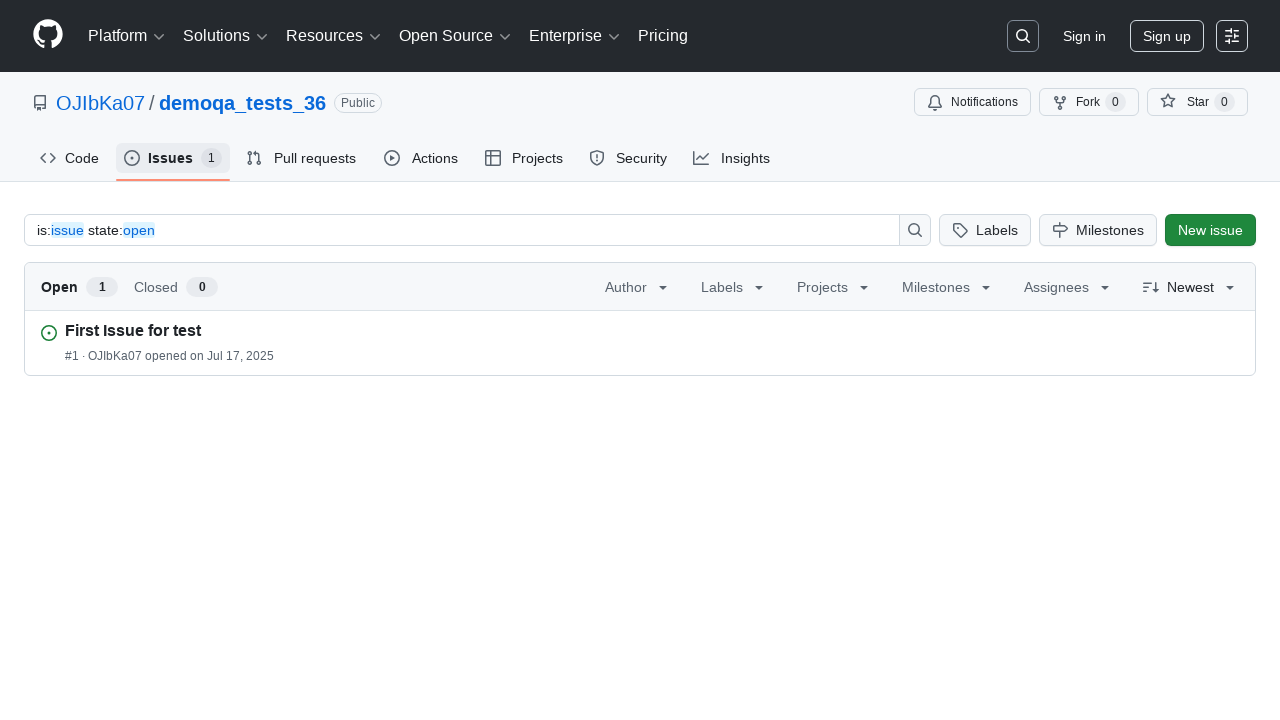